Tests a math challenge form by extracting a value from an image attribute, calculating the result, and submitting the form with appropriate checkboxes and radio buttons selected

Starting URL: http://suninjuly.github.io/get_attribute.html

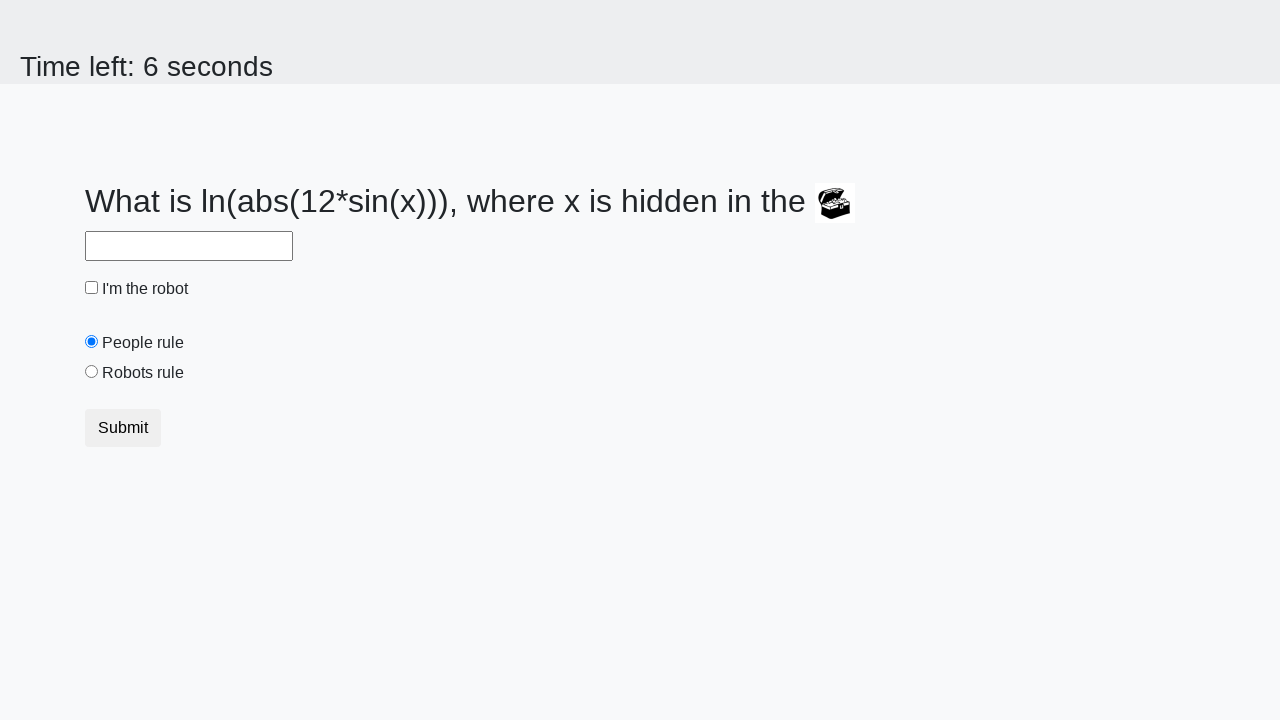

Extracted valuex attribute from image element
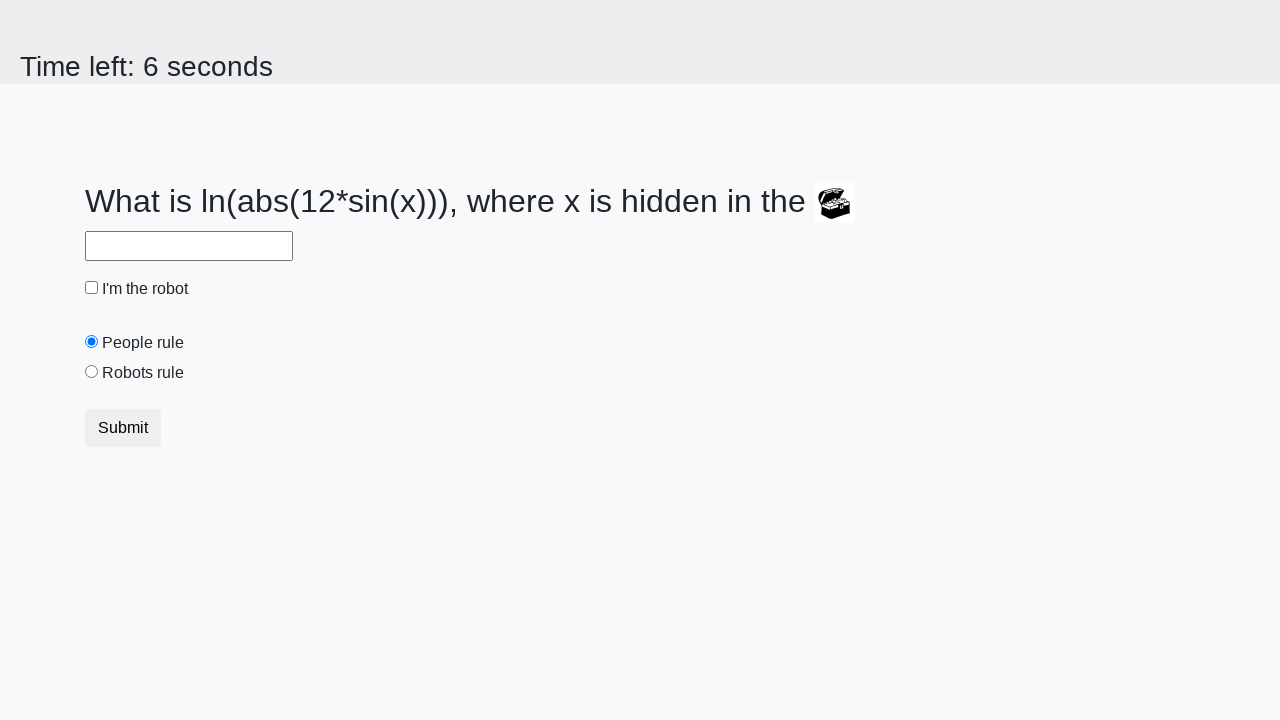

Calculated math result using extracted value
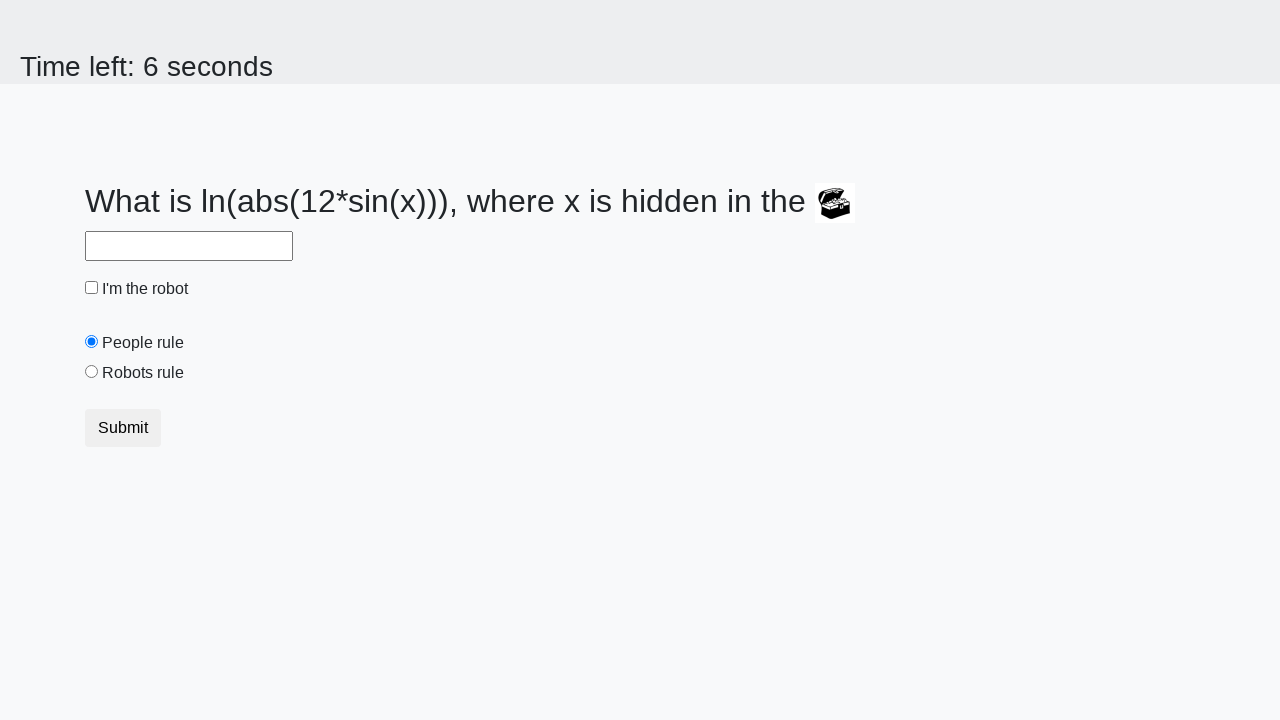

Filled answer field with calculated value on #answer
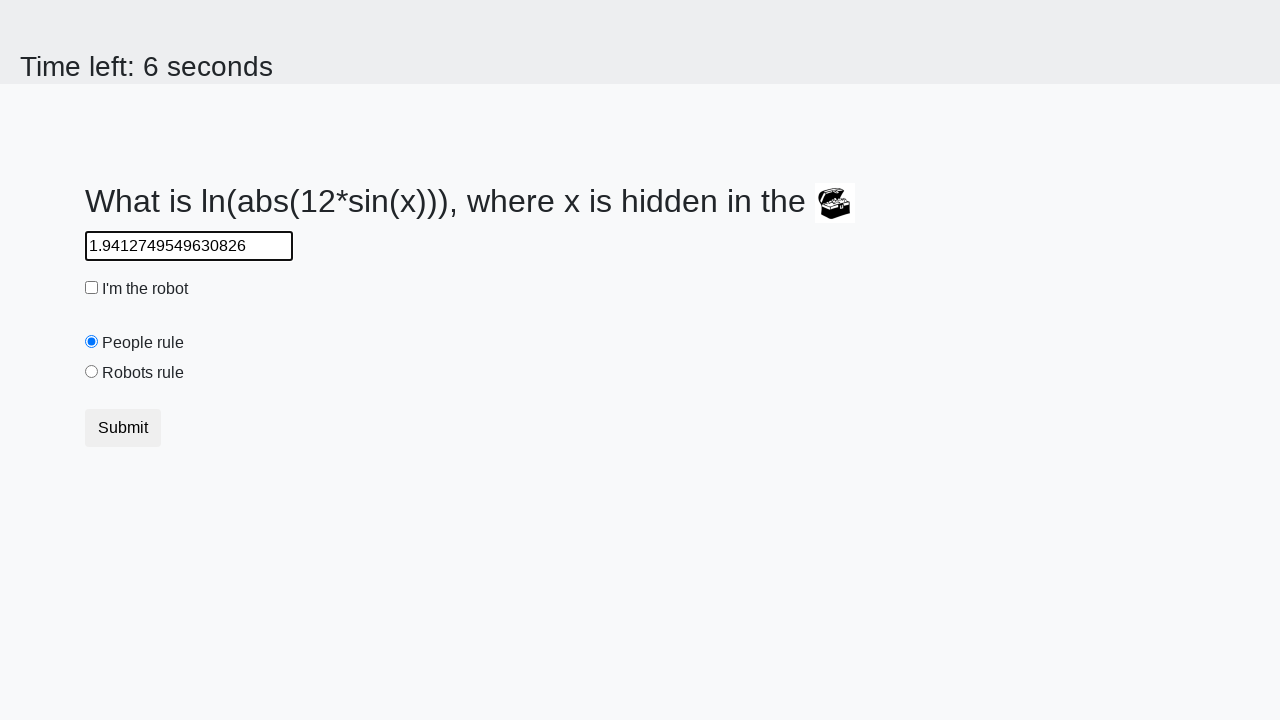

Retrieved checked attribute from peopleRule radio button
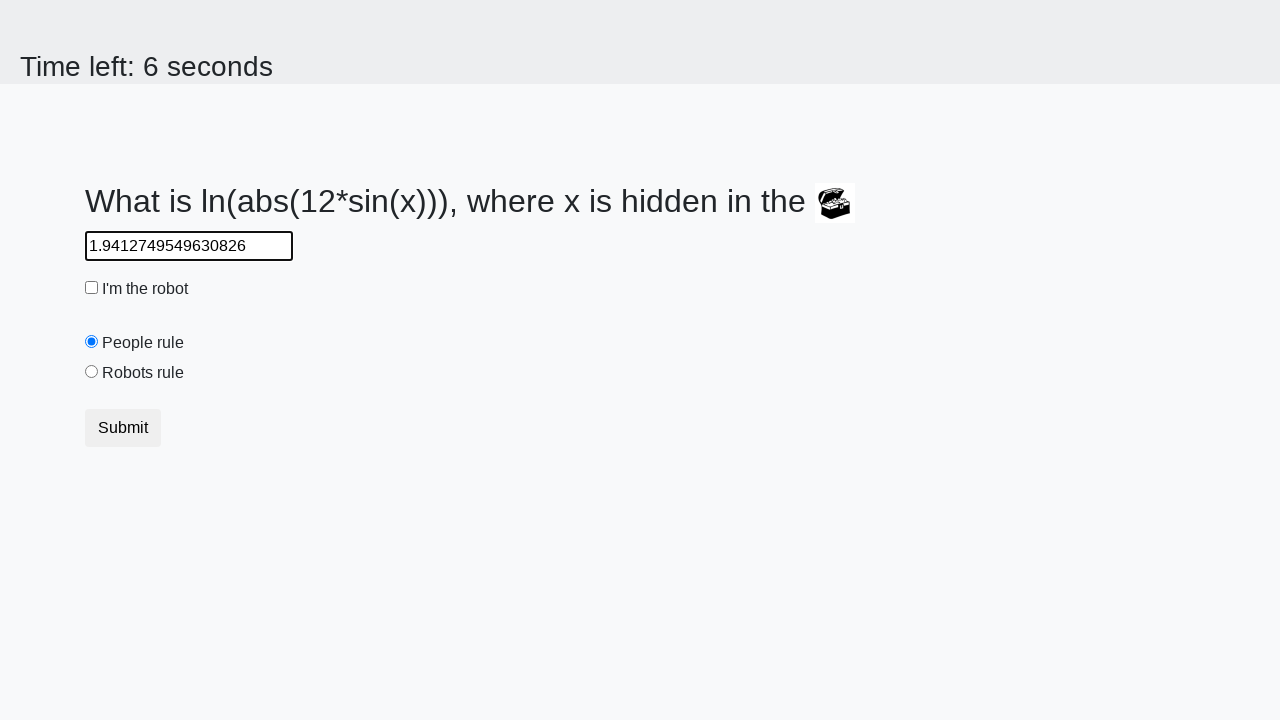

Verified that peopleRule radio is checked by default
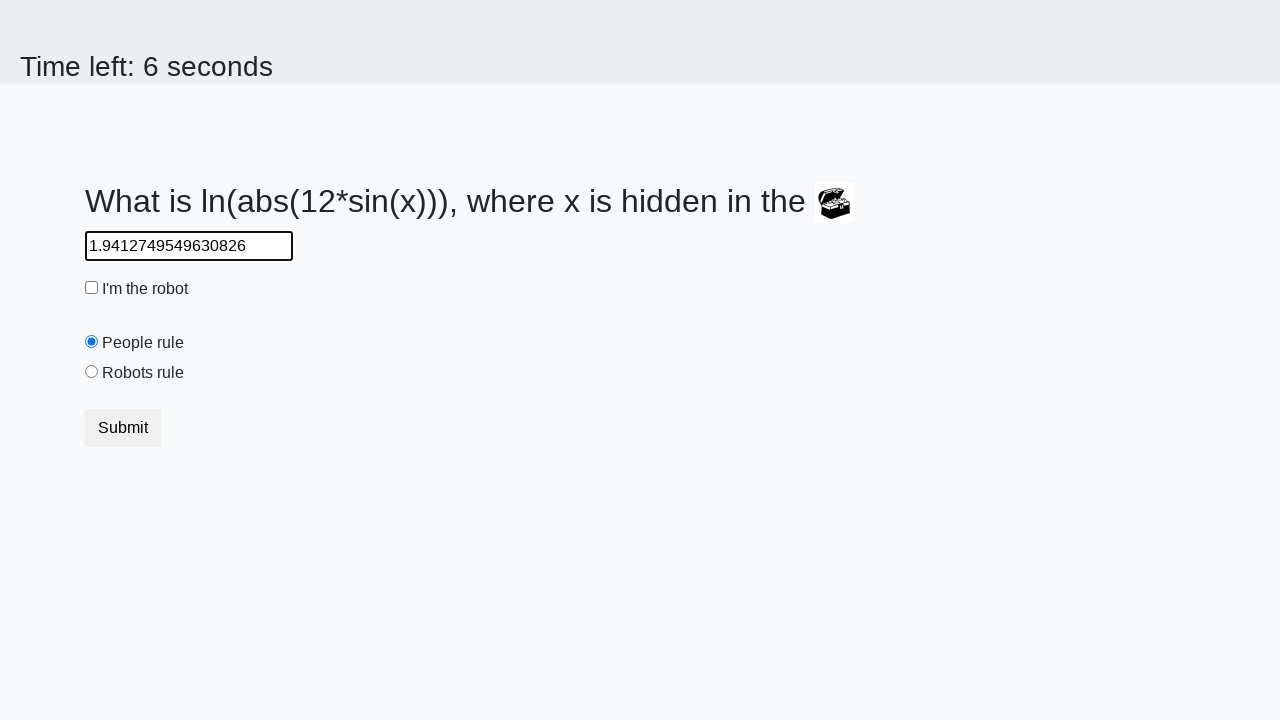

Clicked robotCheckbox at (92, 288) on #robotCheckbox
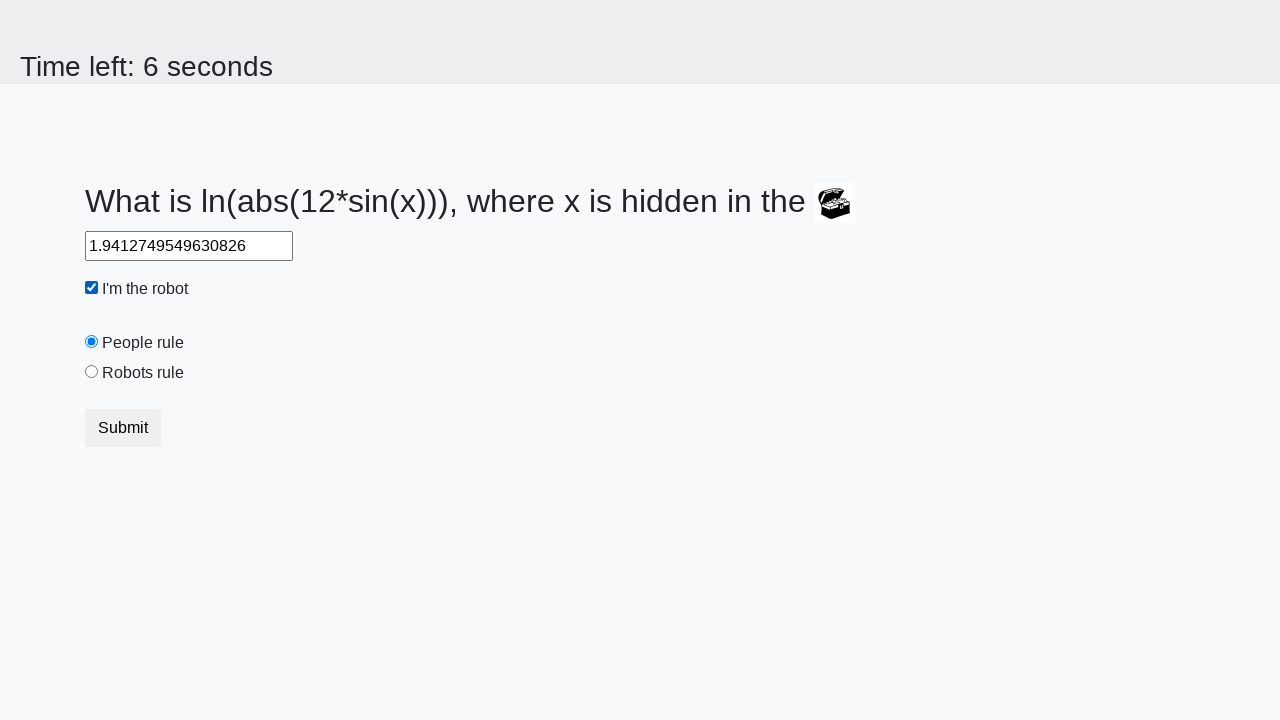

Clicked robotsRule radio button at (92, 372) on #robotsRule
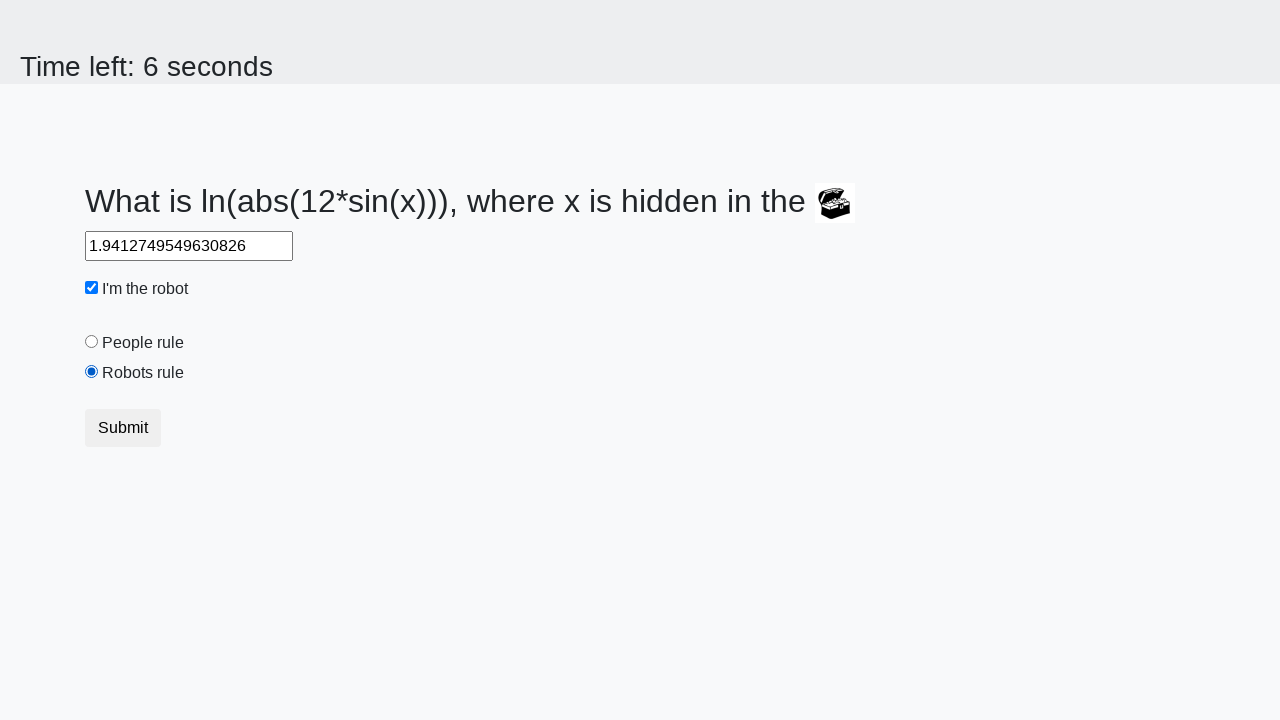

Clicked submit button to submit the form at (123, 428) on button[type='submit']
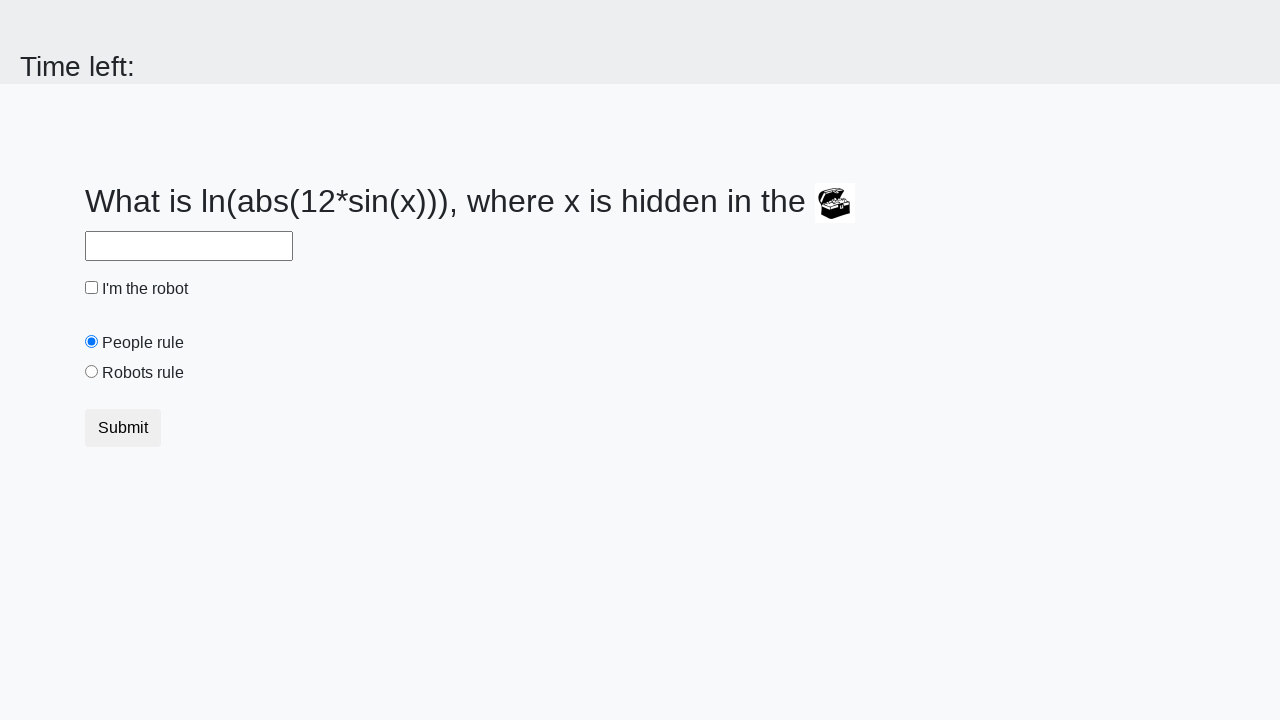

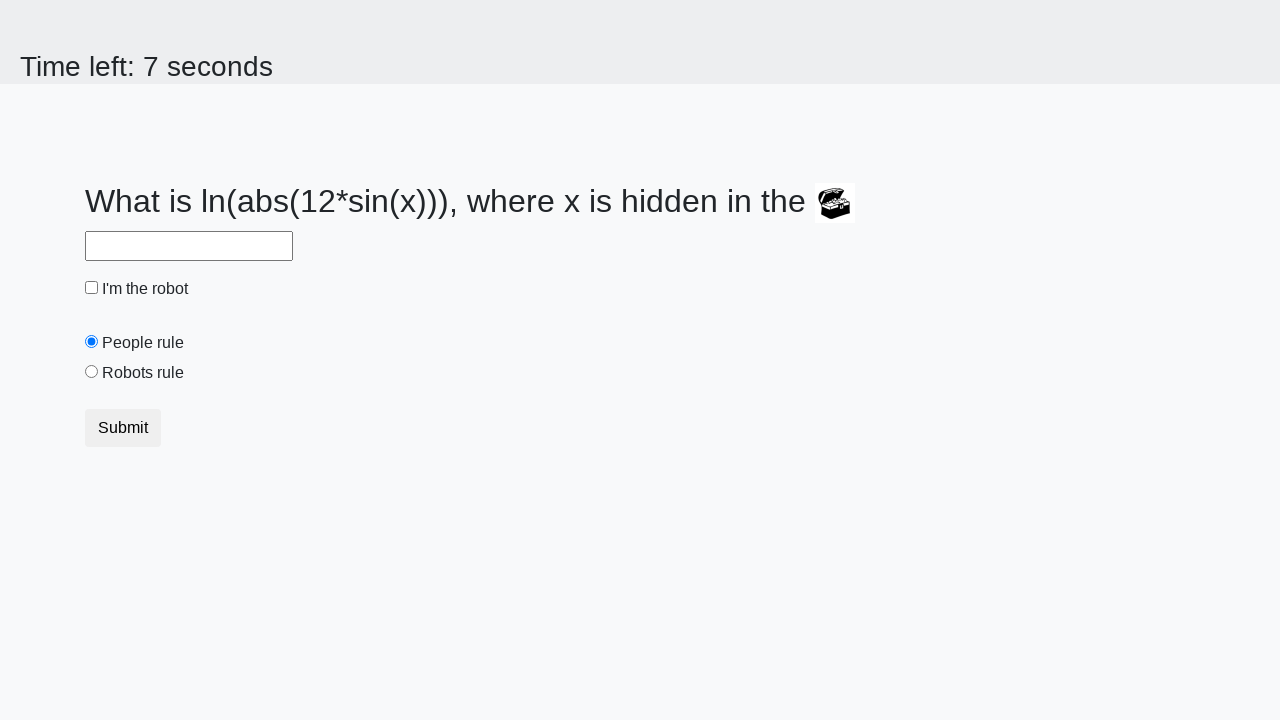